Opens the Guess.com homepage and waits for the page to load. This is a minimal navigation test with no additional interactions.

Starting URL: https://guess.com/

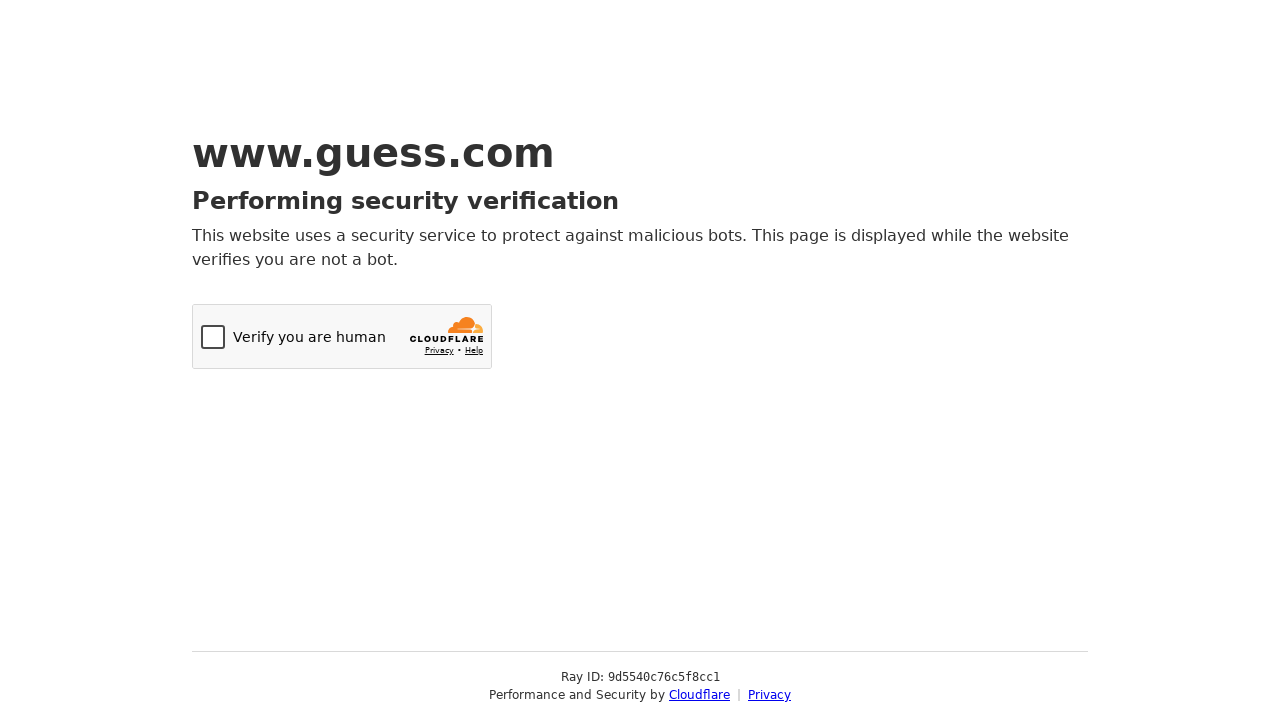

Navigated to Guess.com homepage
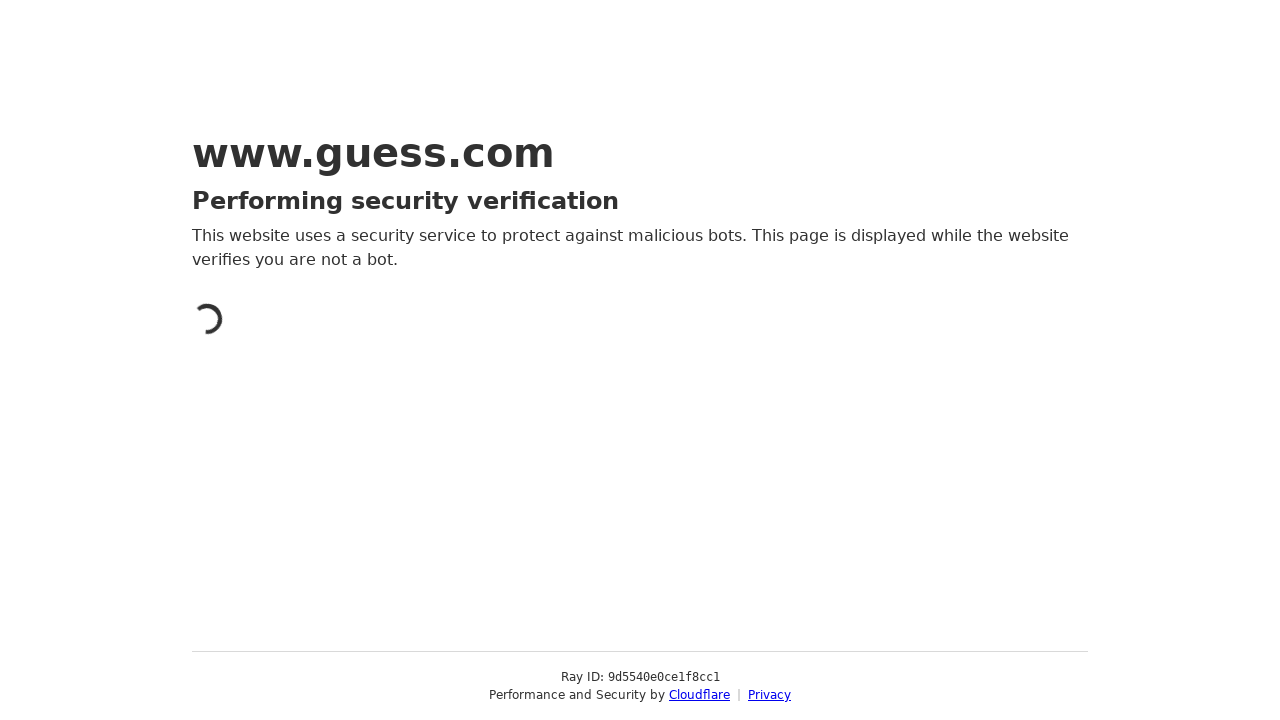

Waited for page to reach domcontentloaded state
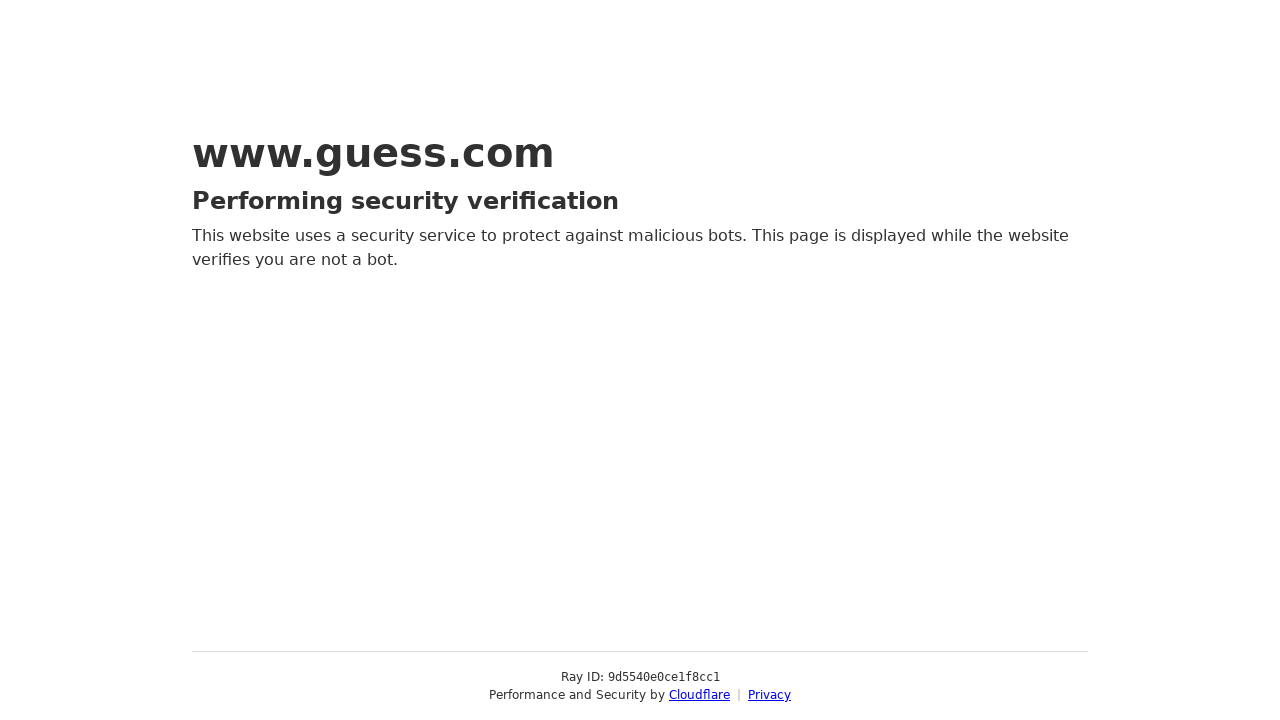

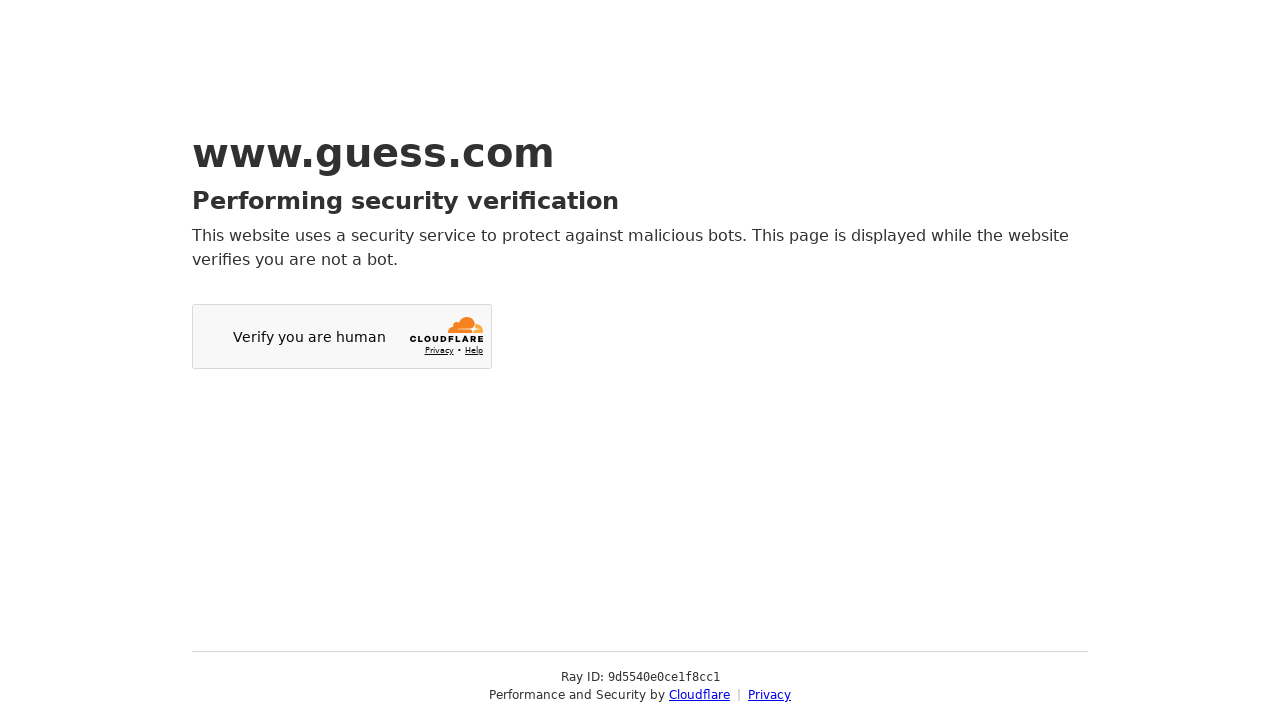